Tests form input functionality by waiting for a text box to become visible and then entering text into it

Starting URL: http://only-testing-blog.blogspot.com/2014/01/textbox.html

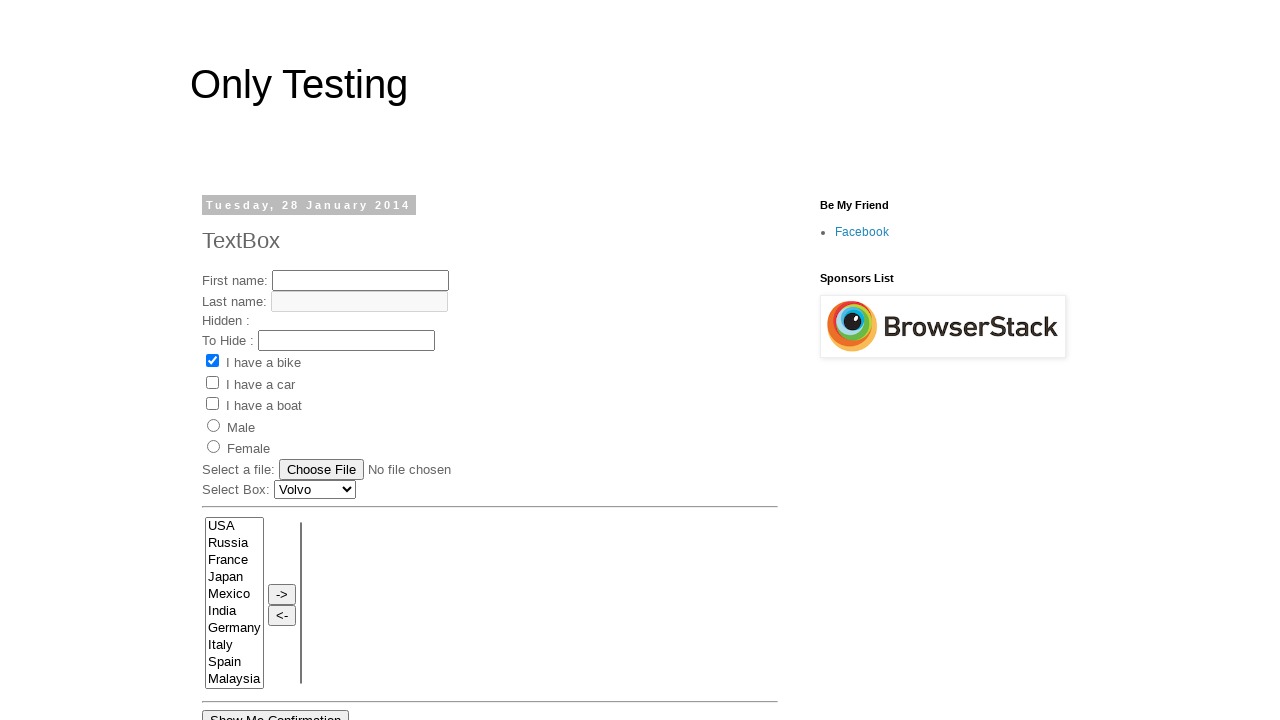

Text box element became visible
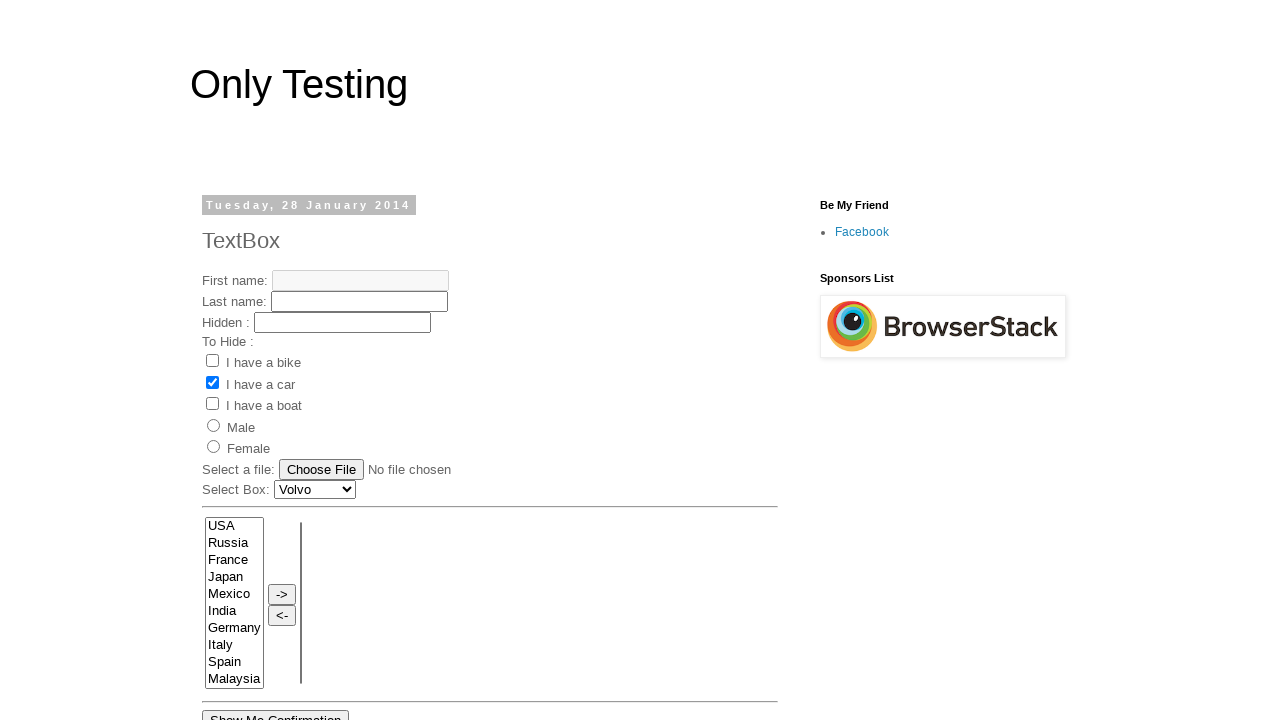

Entered text into the text box on #text3
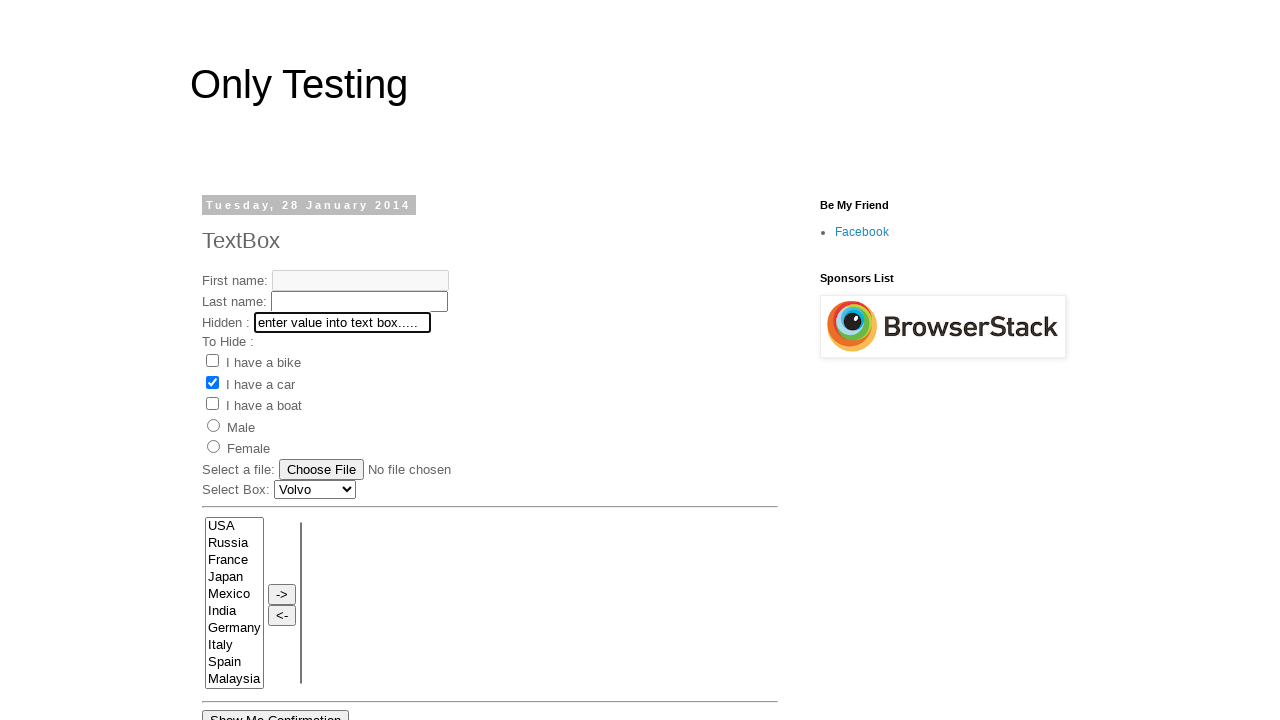

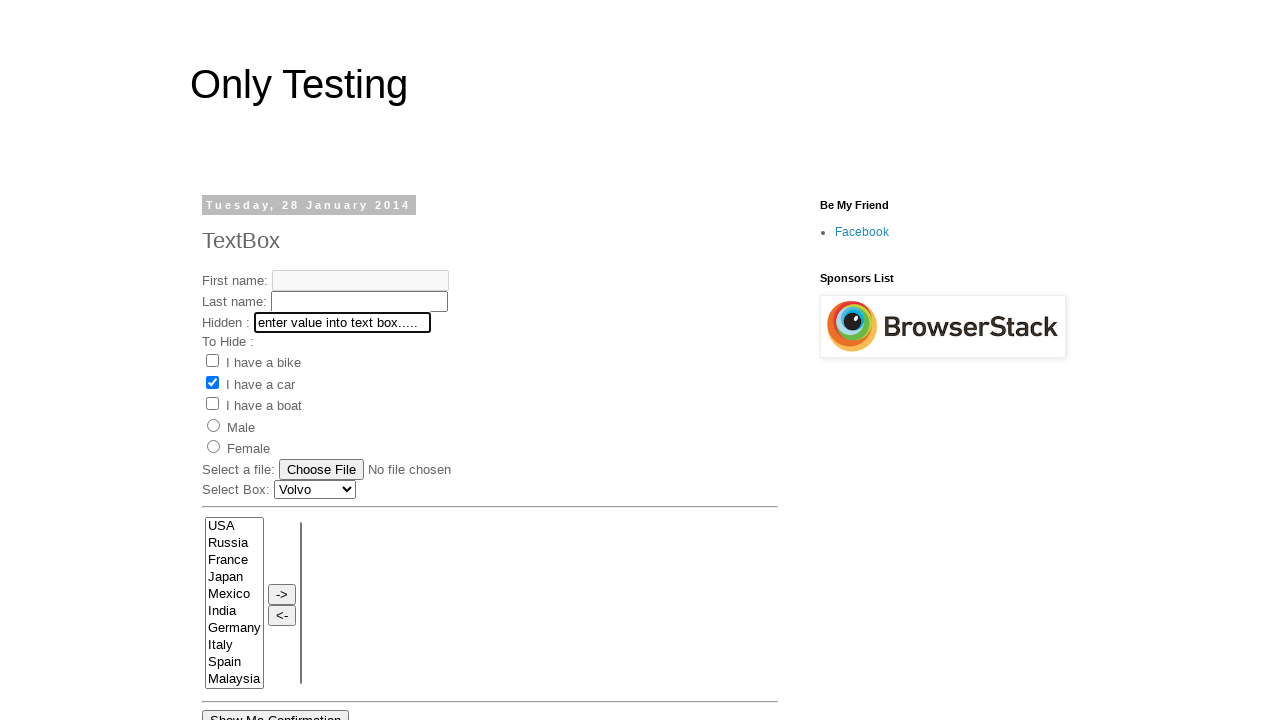